Tests checkbox interaction by finding all checkboxes and selectively clicking those with "Milk" or "Cheese" values if they are not already selected

Starting URL: https://echoecho.com/htmlforms09.htm

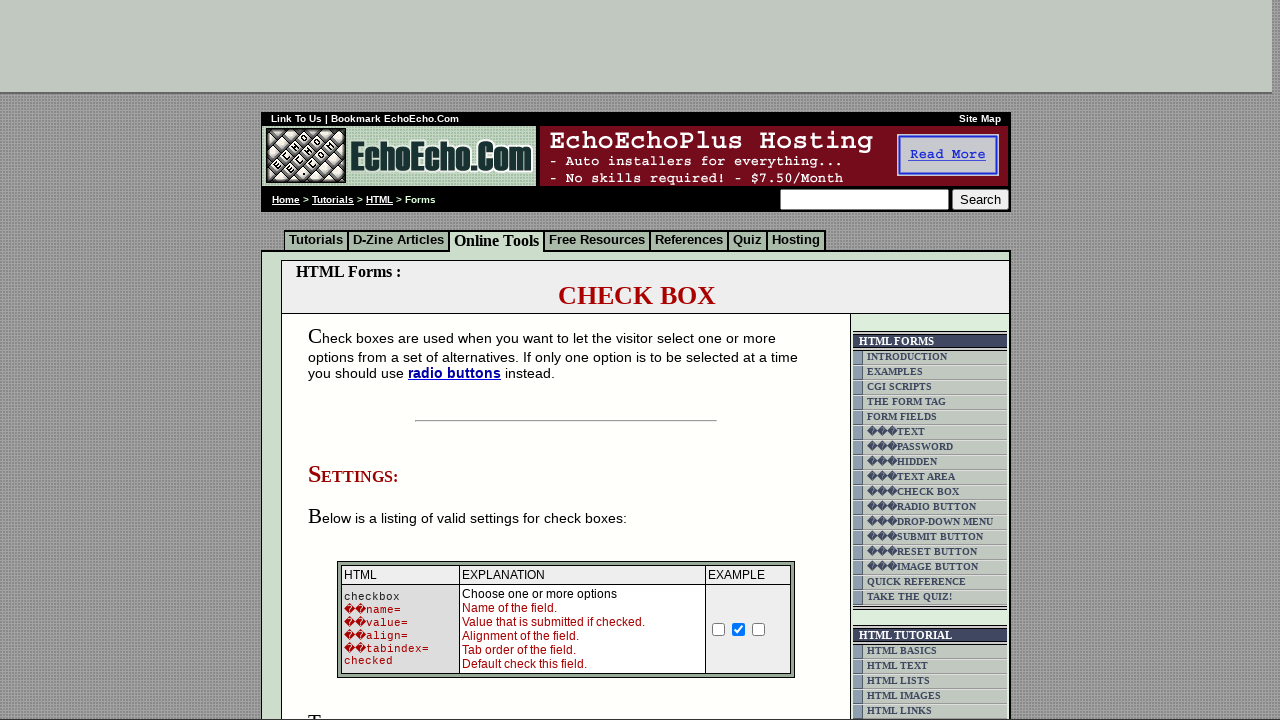

Navigated to checkbox form page
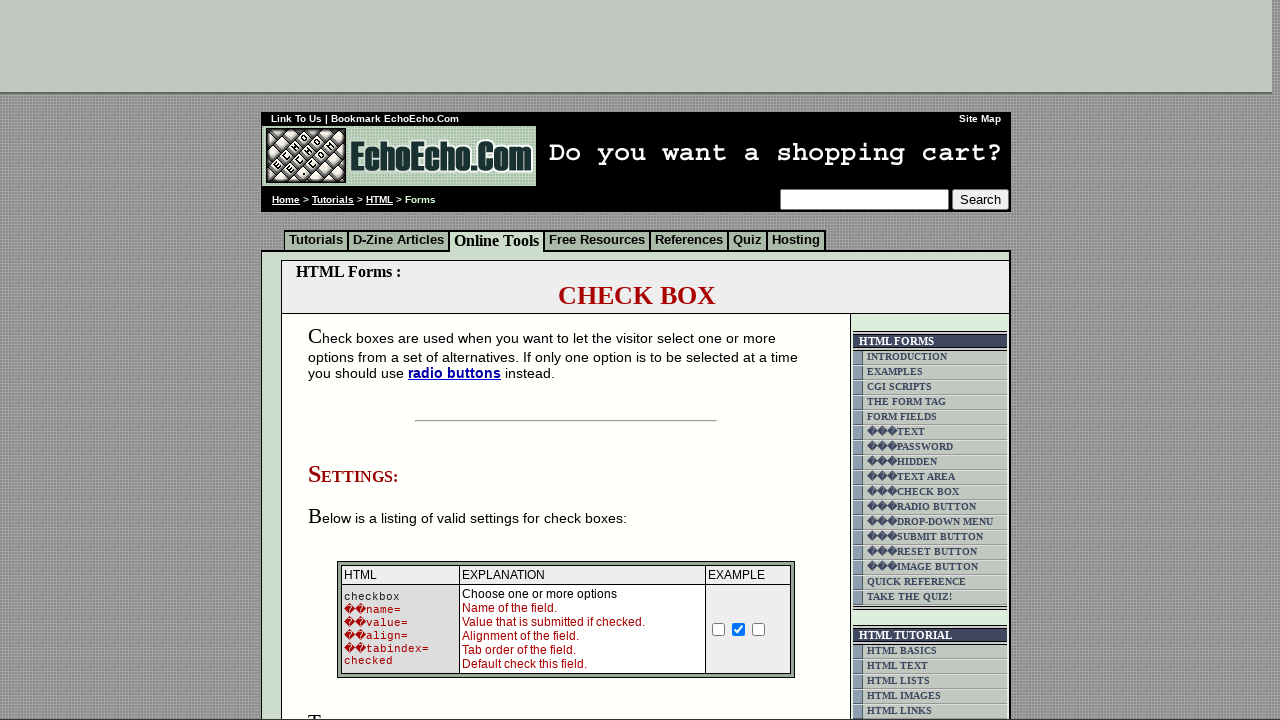

Found all checkboxes with name containing 'option'
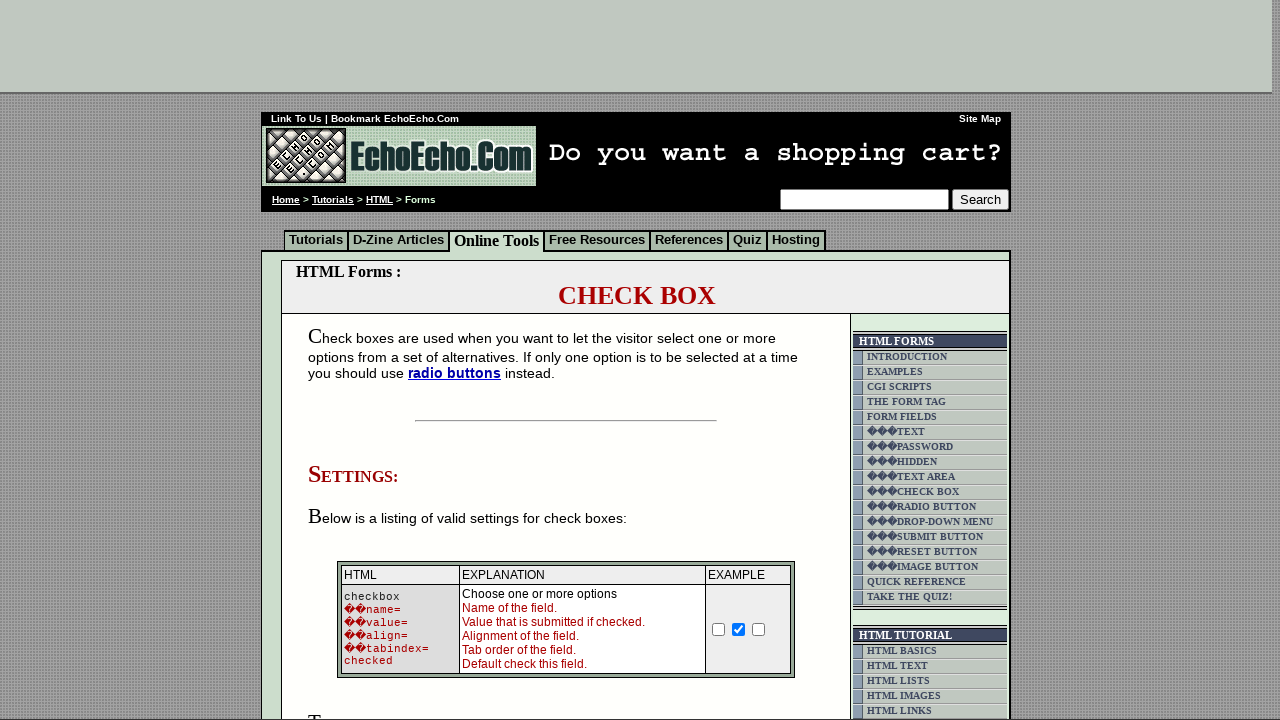

Retrieved checkbox value: Milk
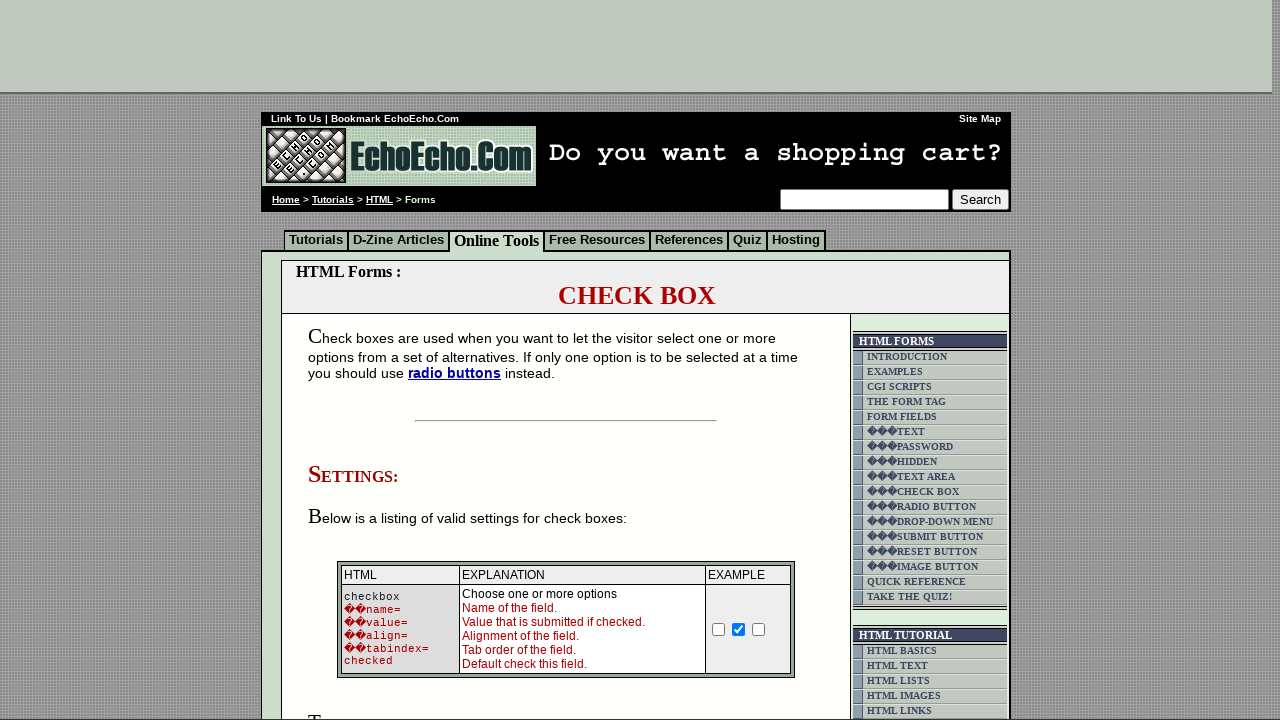

Clicked checkbox for Milk
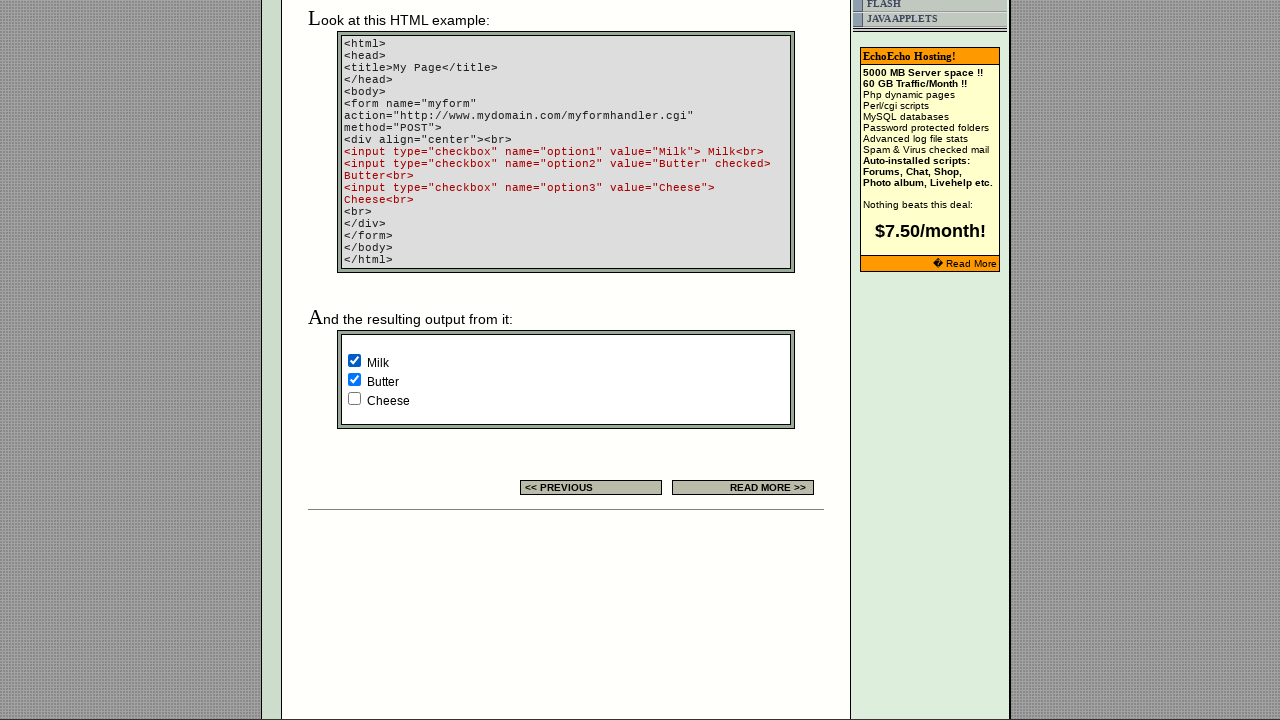

Retrieved checkbox value: Butter
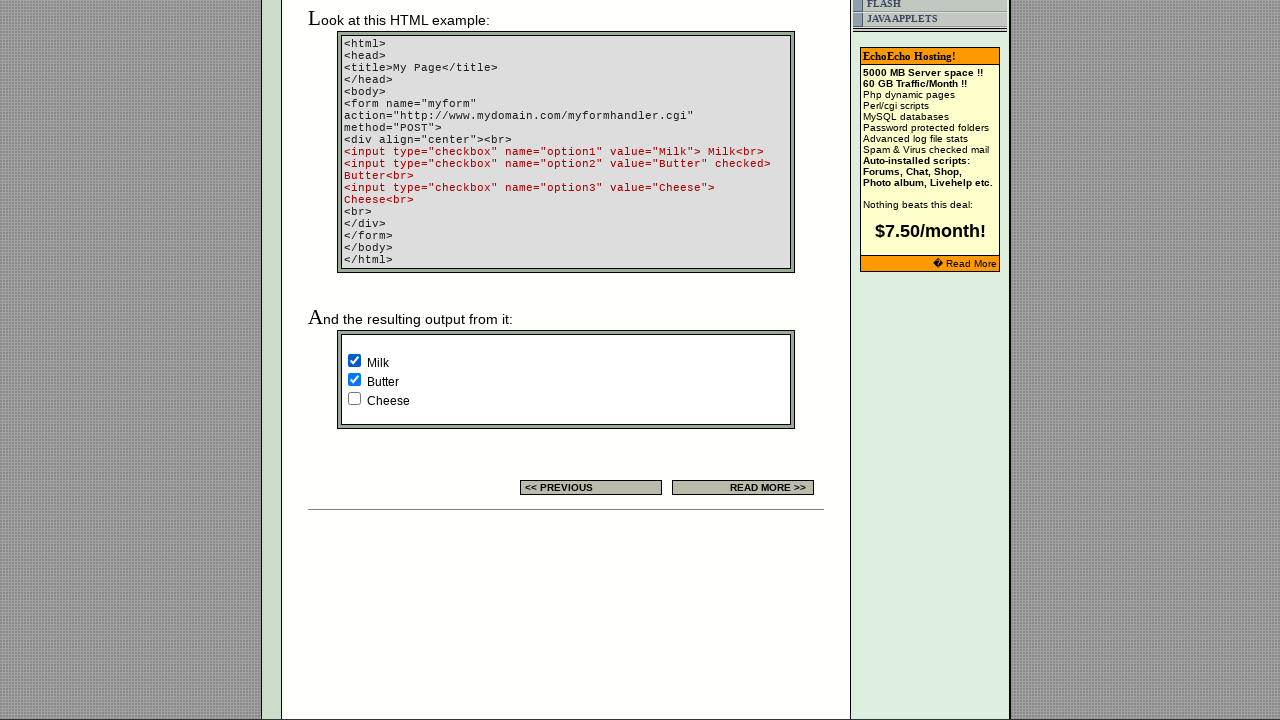

Retrieved checkbox value: Cheese
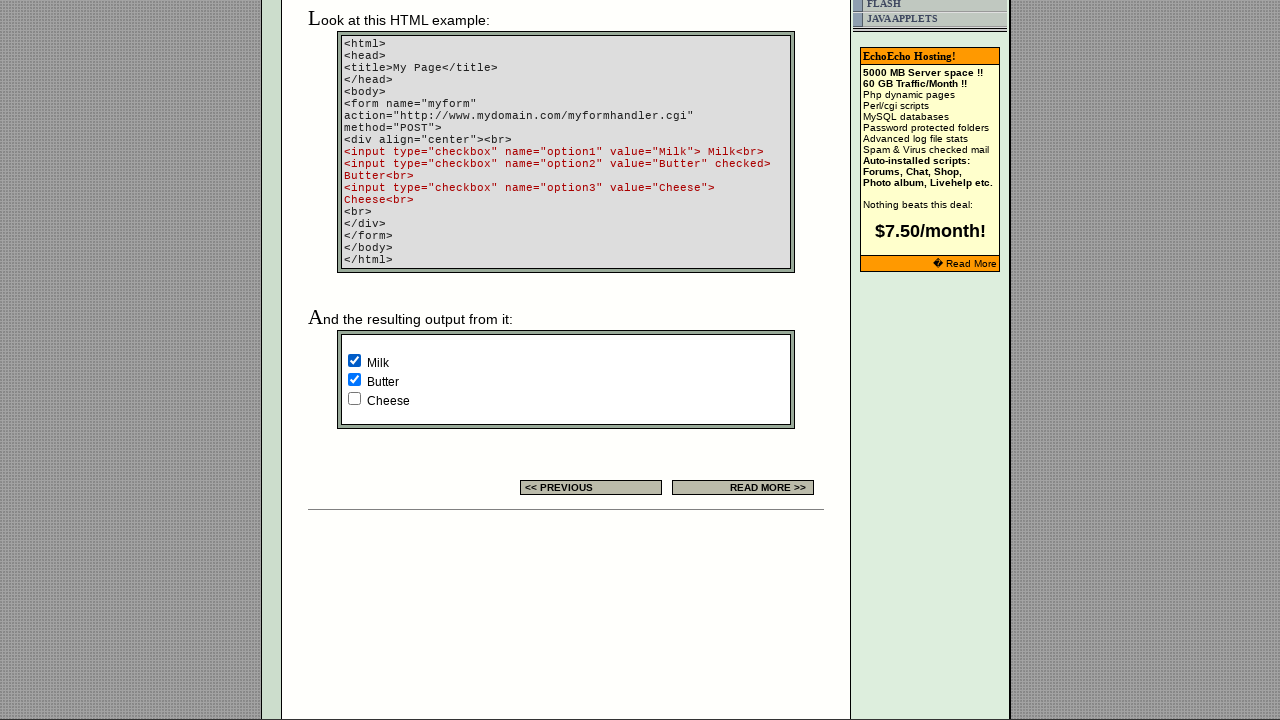

Clicked checkbox for Cheese
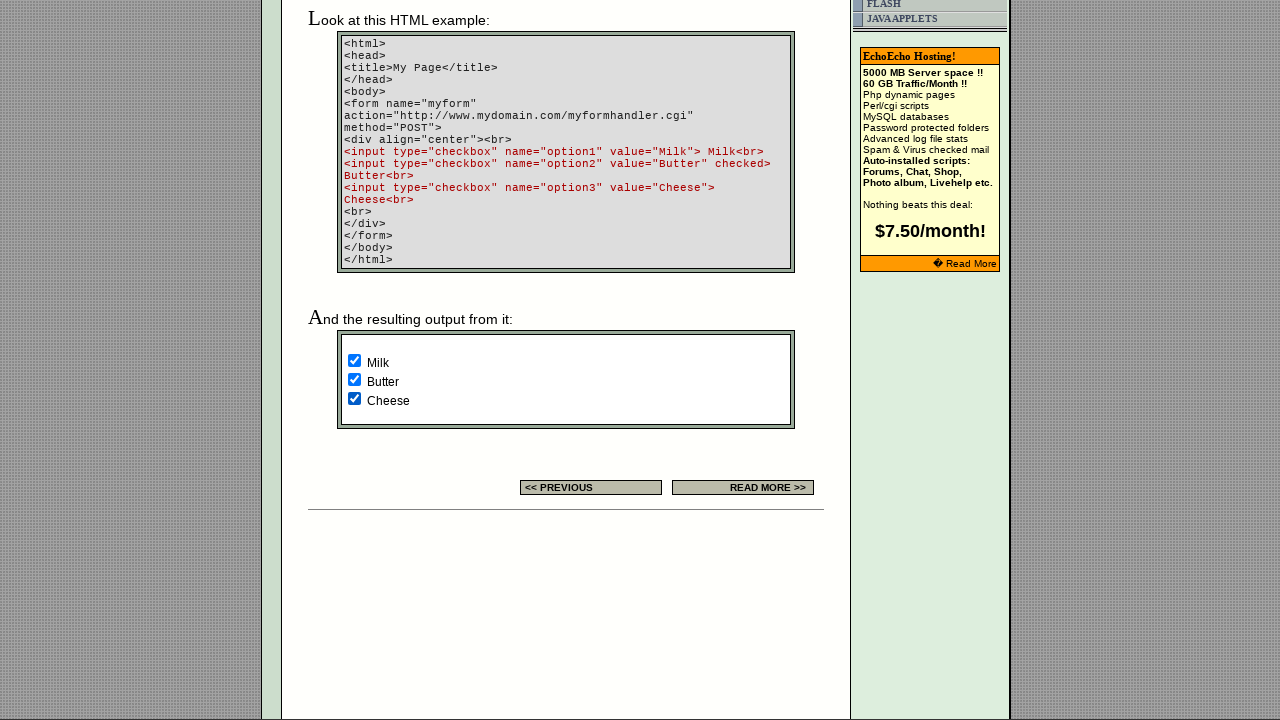

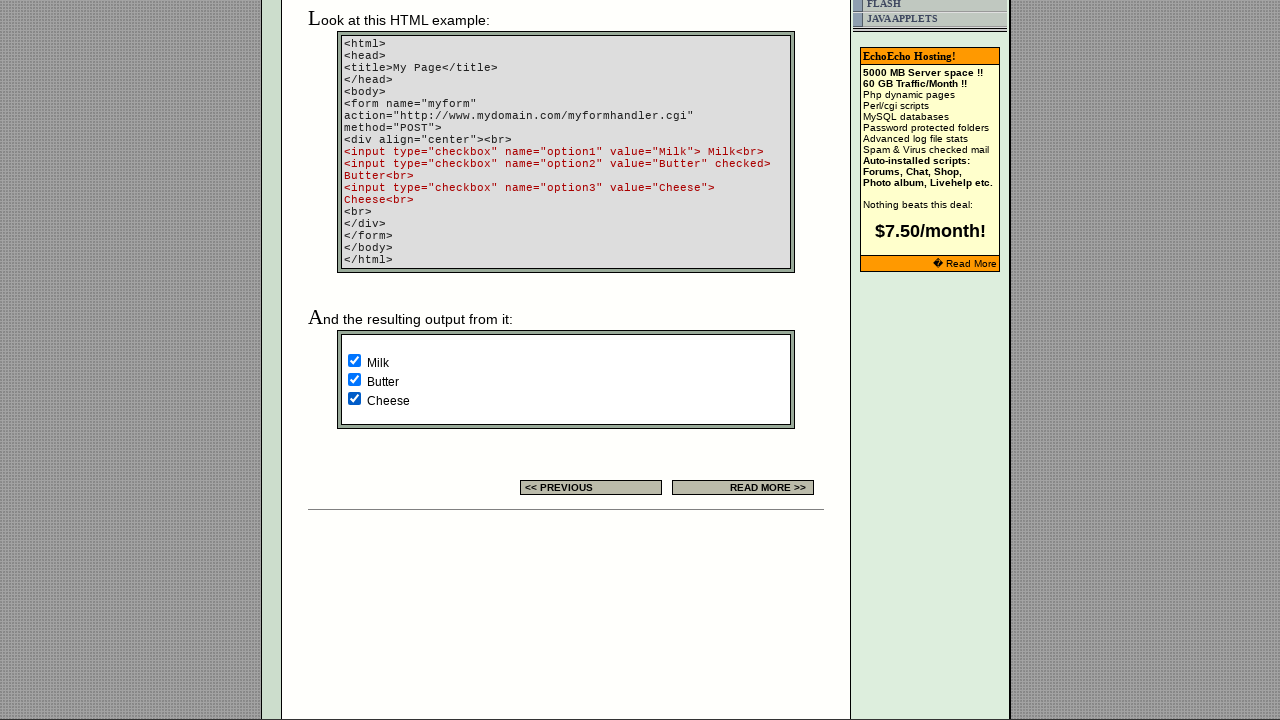